Tests a form that requires reading an attribute value from an element, performing a mathematical calculation (log of absolute value of 12*sin(x)), filling in the answer, selecting checkboxes and radio buttons, and submitting the form.

Starting URL: http://suninjuly.github.io/get_attribute.html

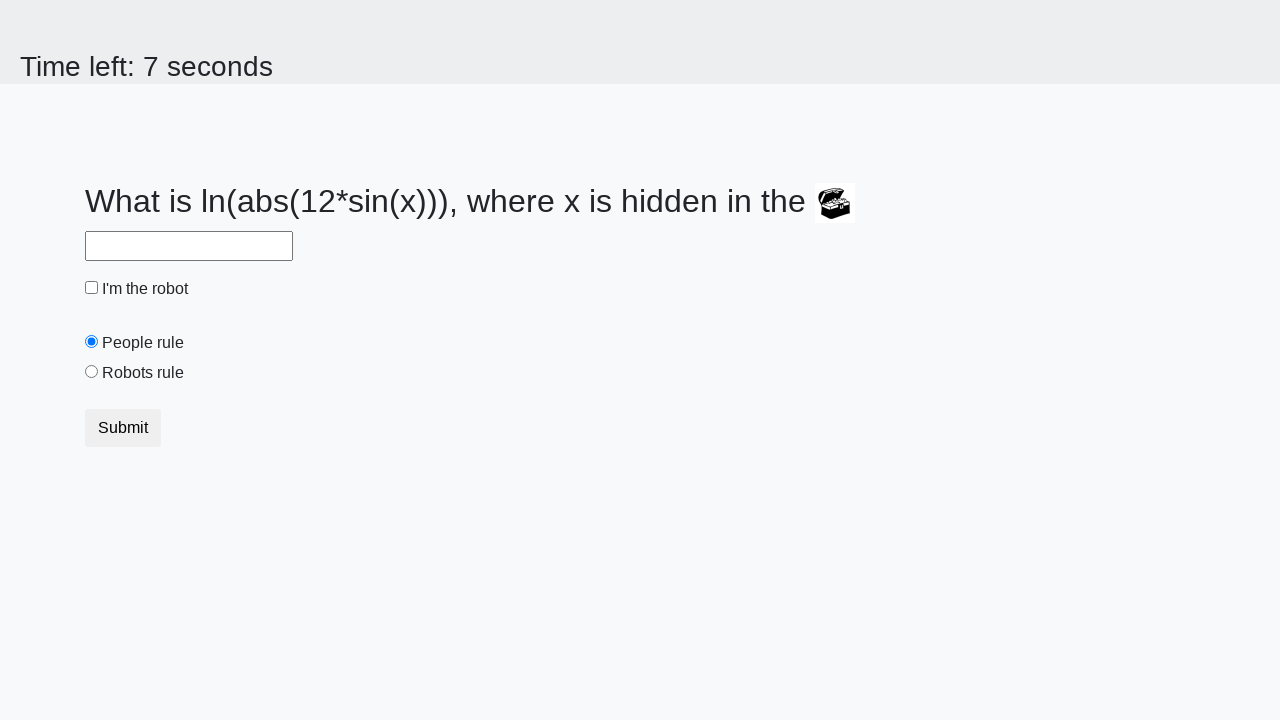

Retrieved valuex attribute from treasure image element
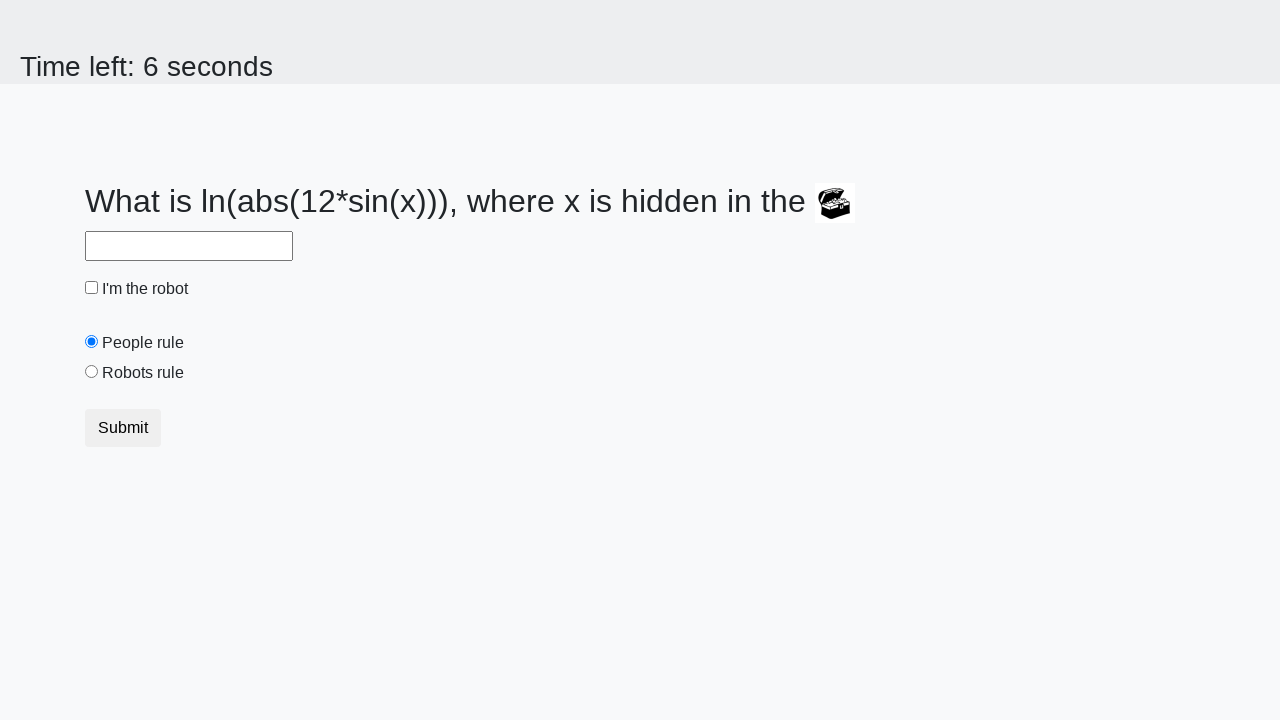

Calculated answer using formula log(|12*sin(67)|) = 2.3288608174309644
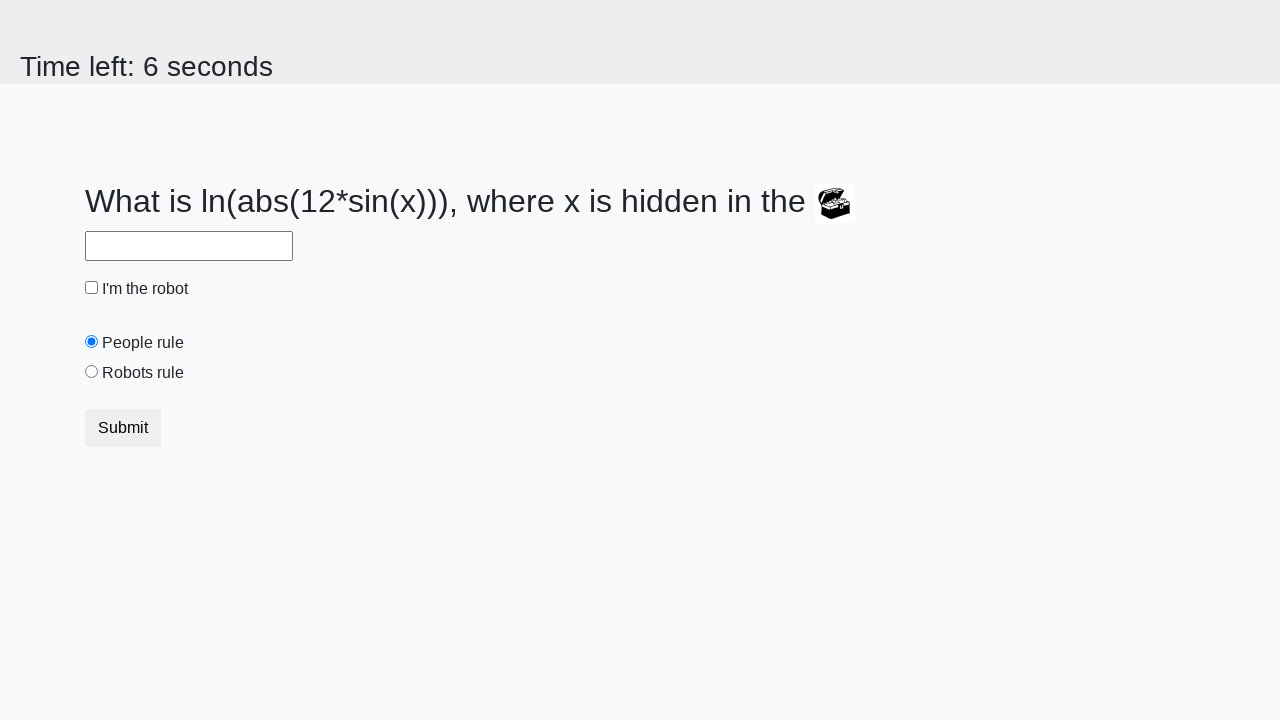

Filled answer field with calculated value: 2.3288608174309644 on #answer
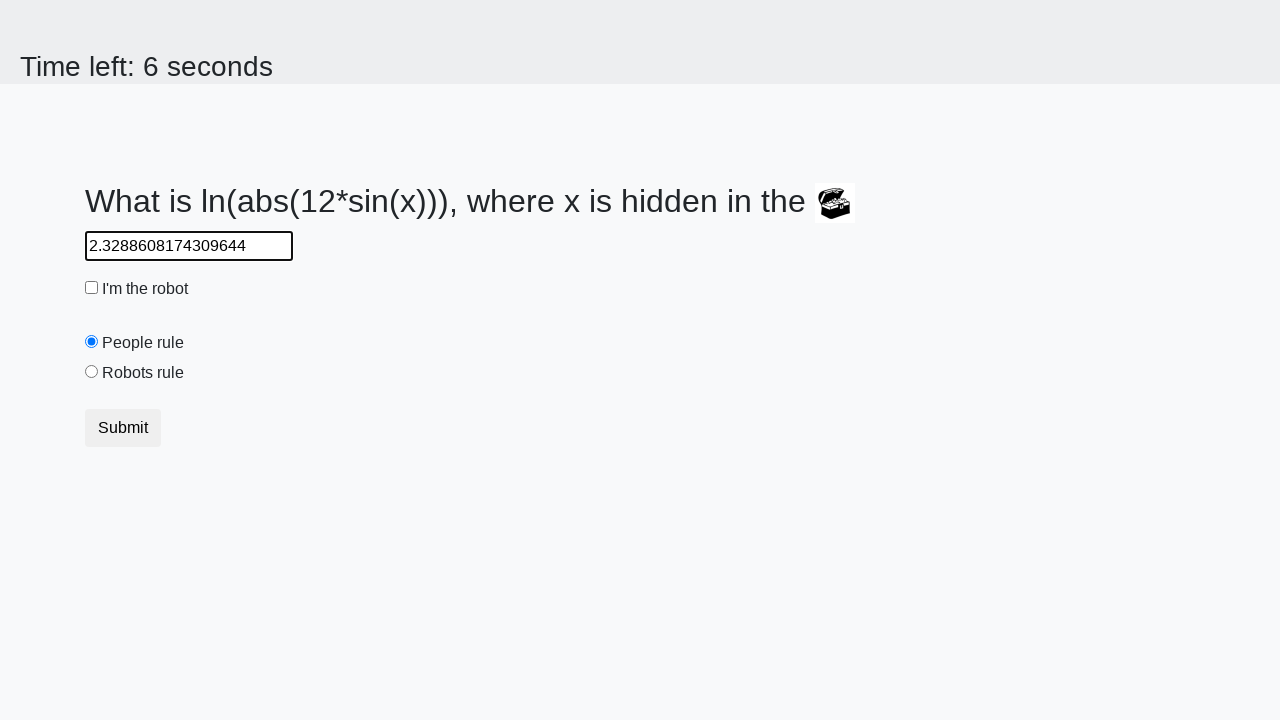

Clicked robot checkbox at (92, 288) on #robotCheckbox
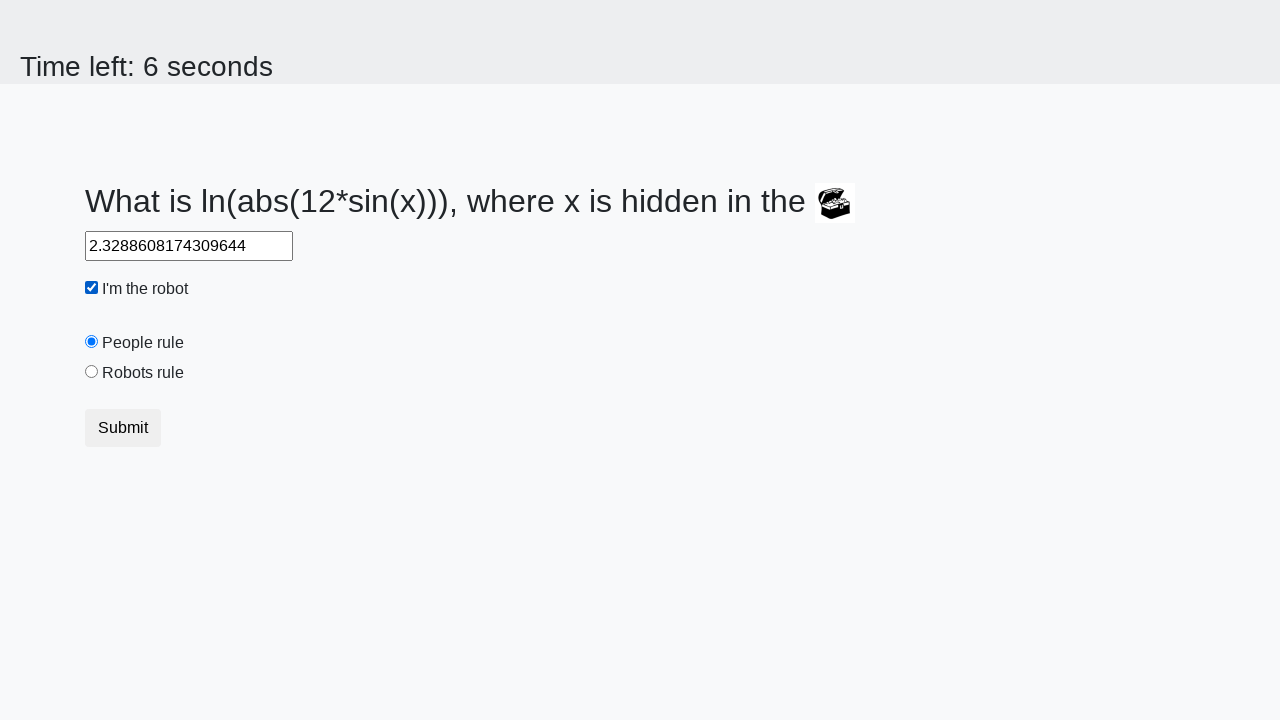

Verified people radio button is checked by default
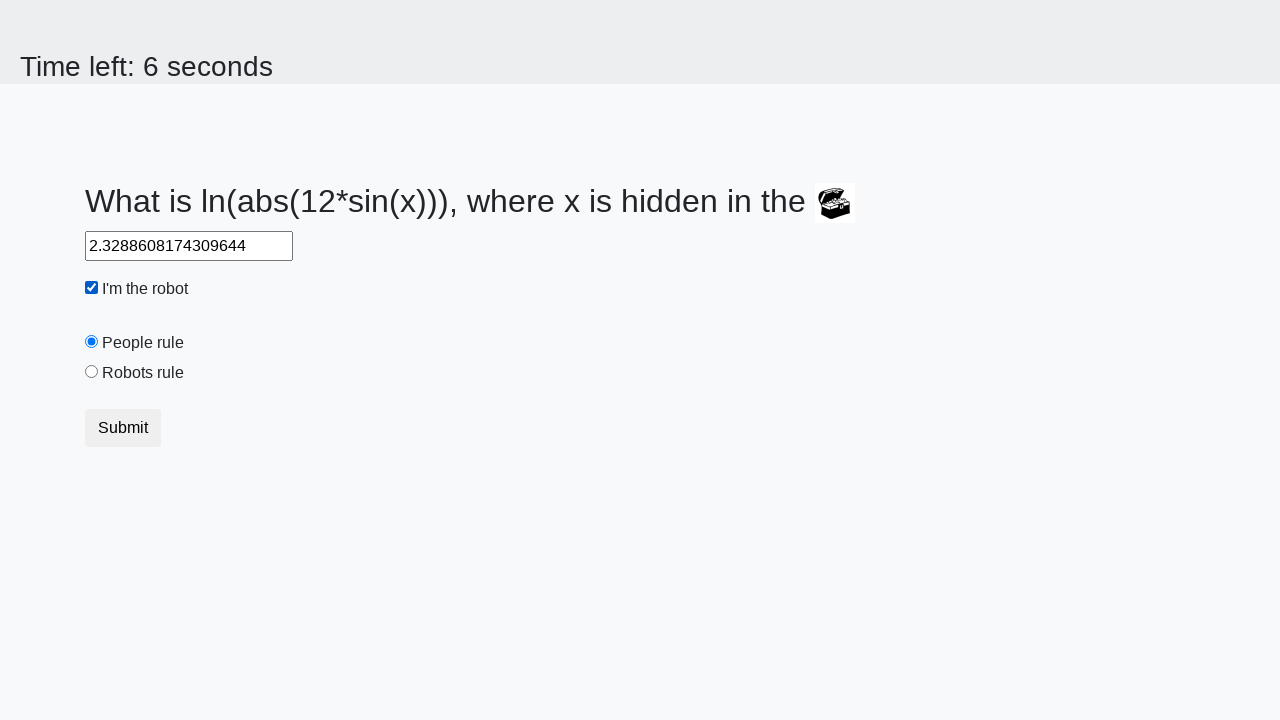

Clicked robots rule radio button at (92, 372) on #robotsRule
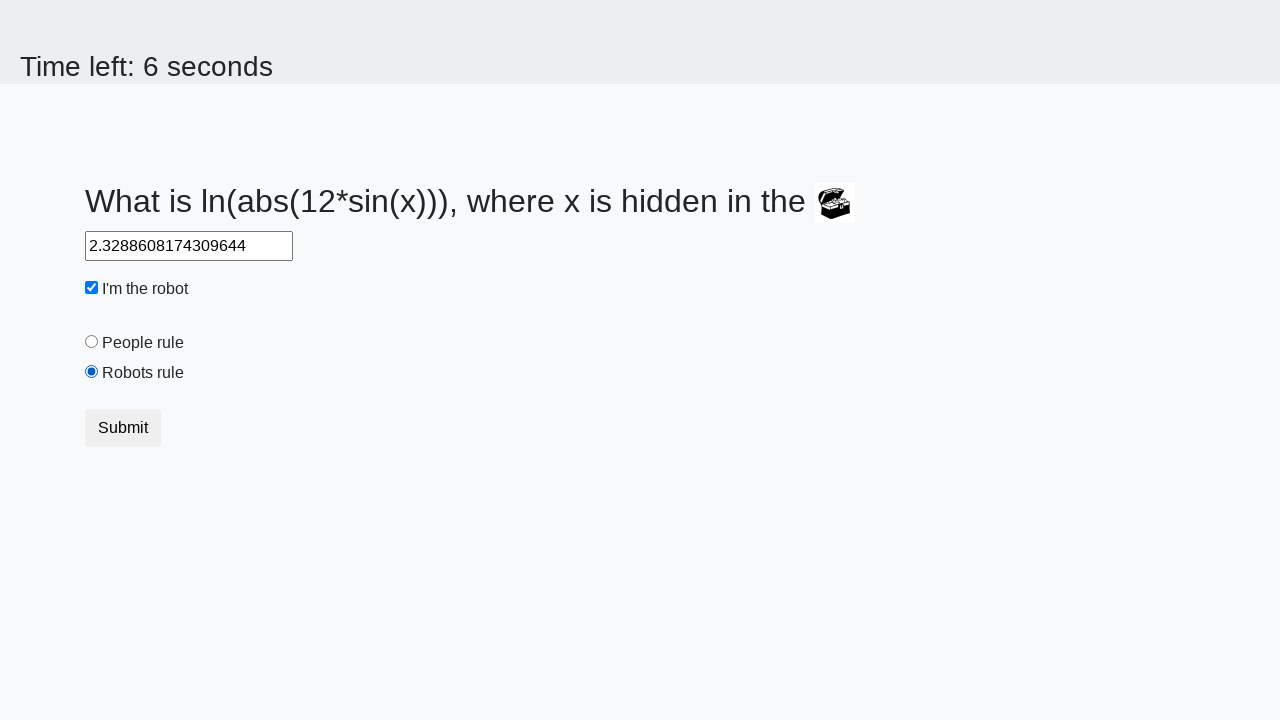

Clicked submit button to submit form at (123, 428) on button[type='submit']
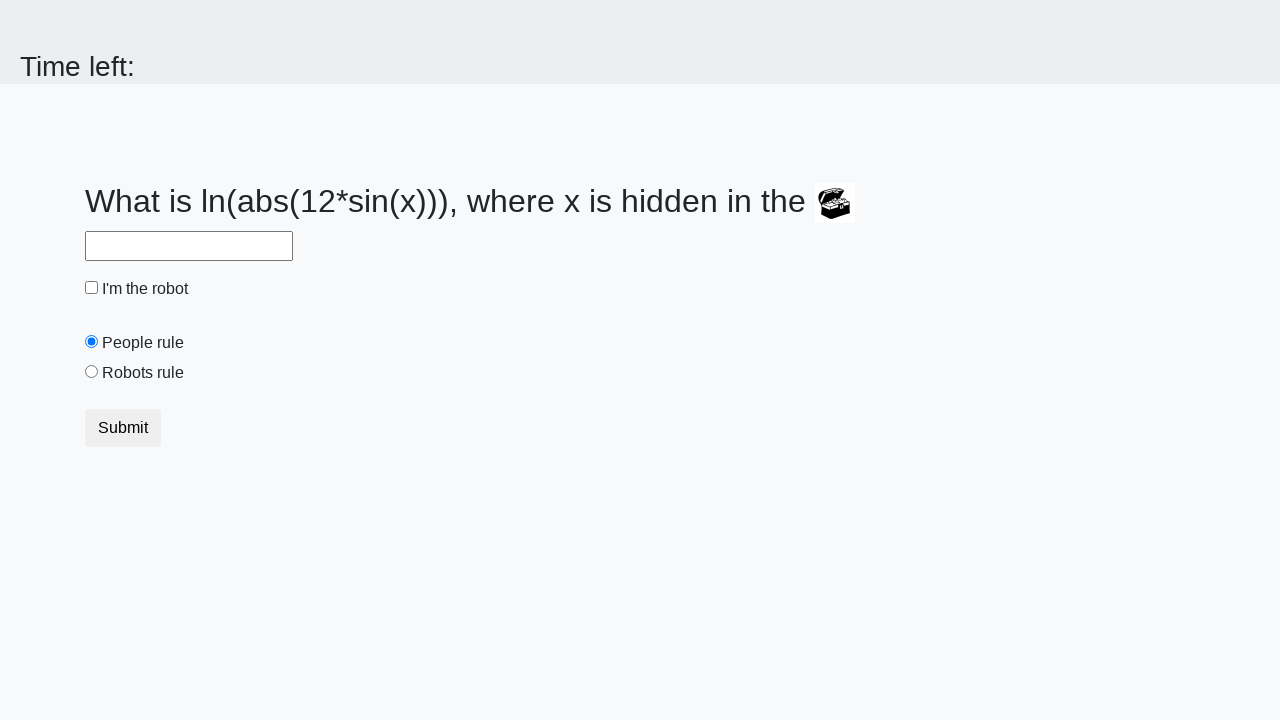

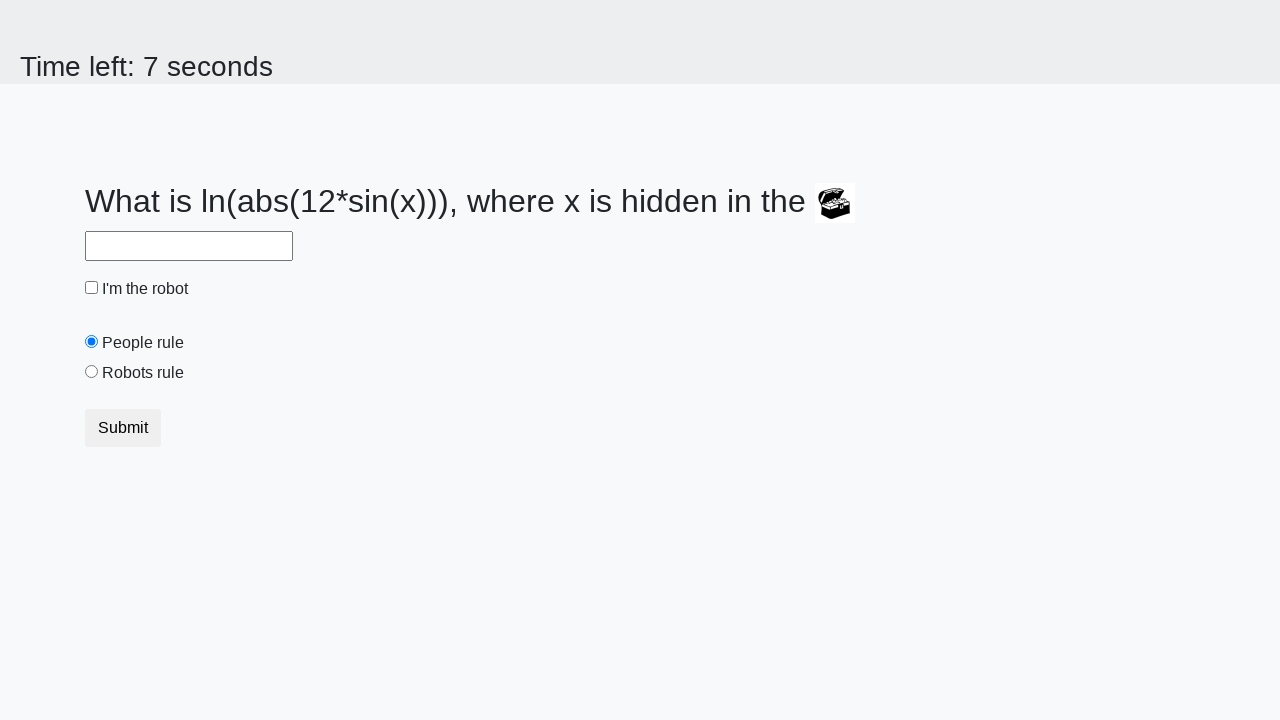